Solves a math problem by extracting two numbers from the page, calculating their sum, selecting it from a dropdown, and submitting the form

Starting URL: http://suninjuly.github.io/selects2.html

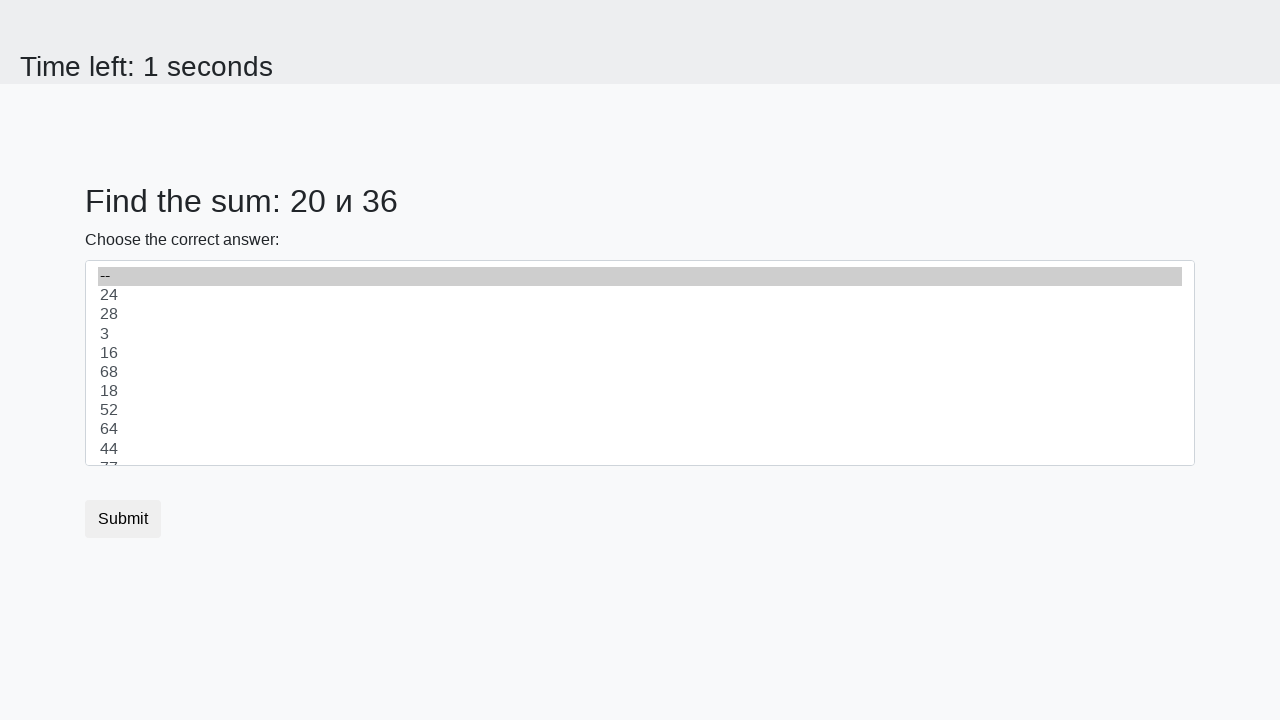

Extracted first number from span#num1
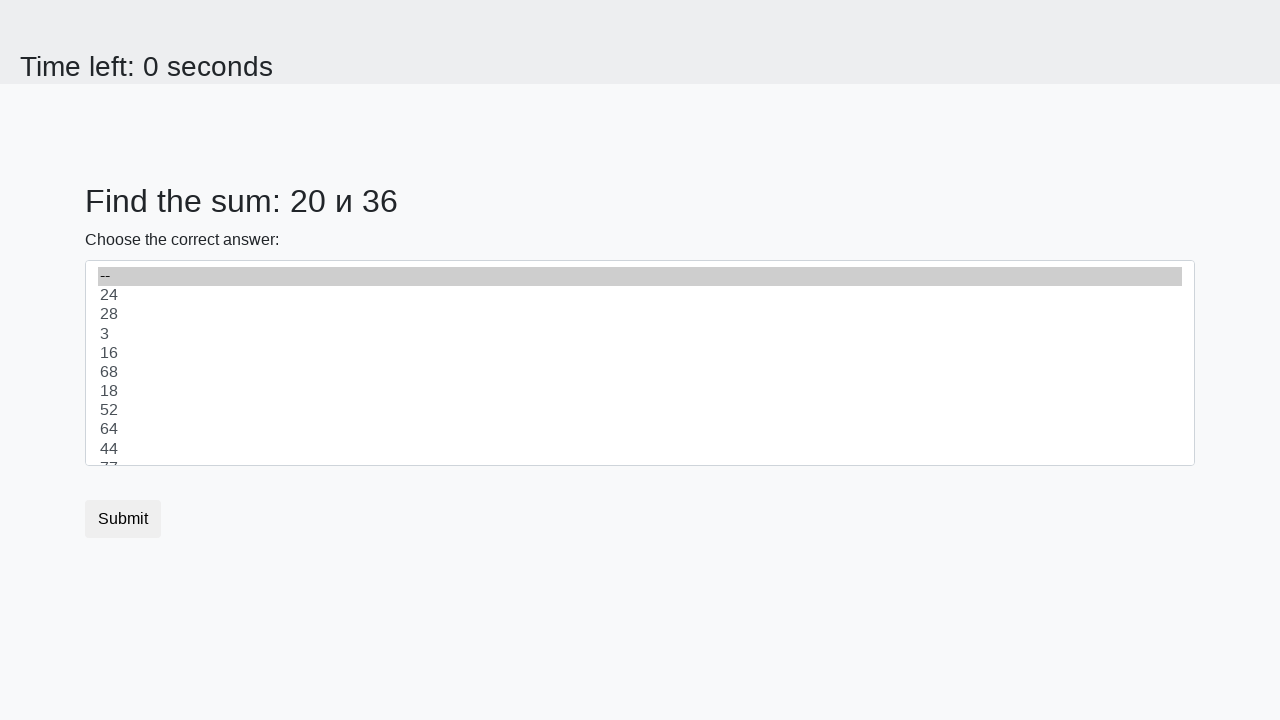

Extracted second number from span#num2
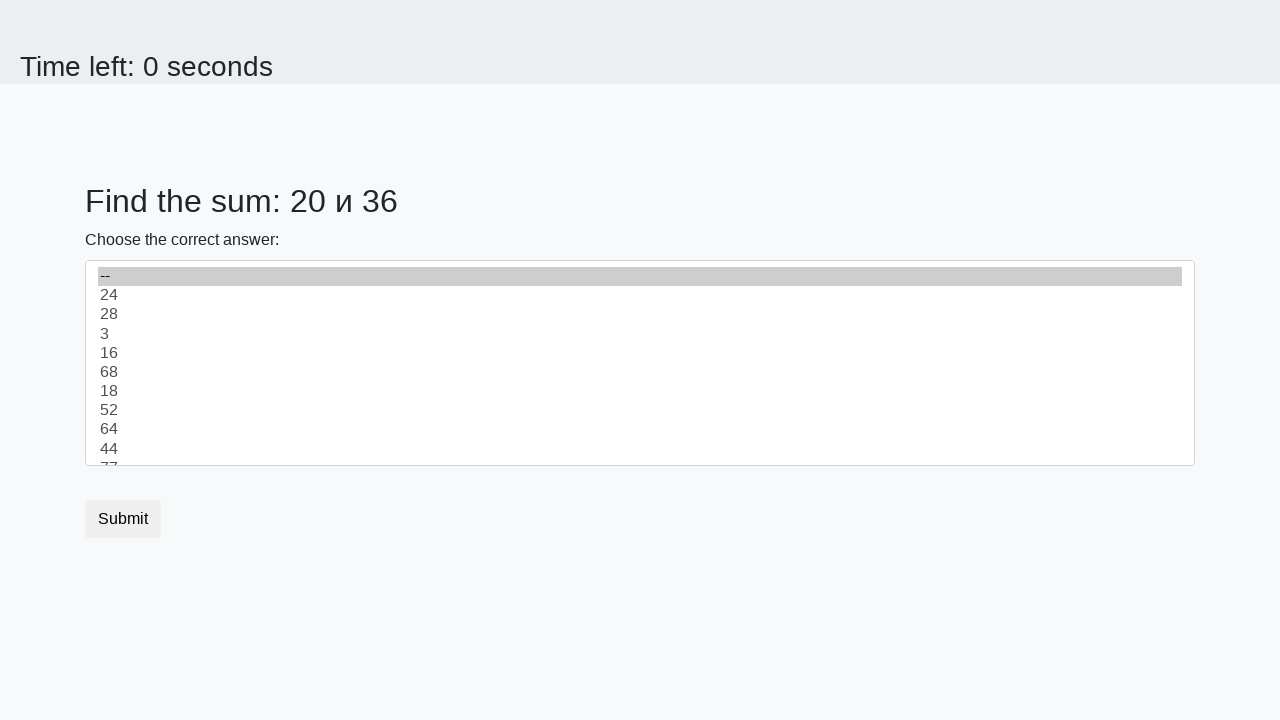

Calculated sum: 20 + 36 = 56
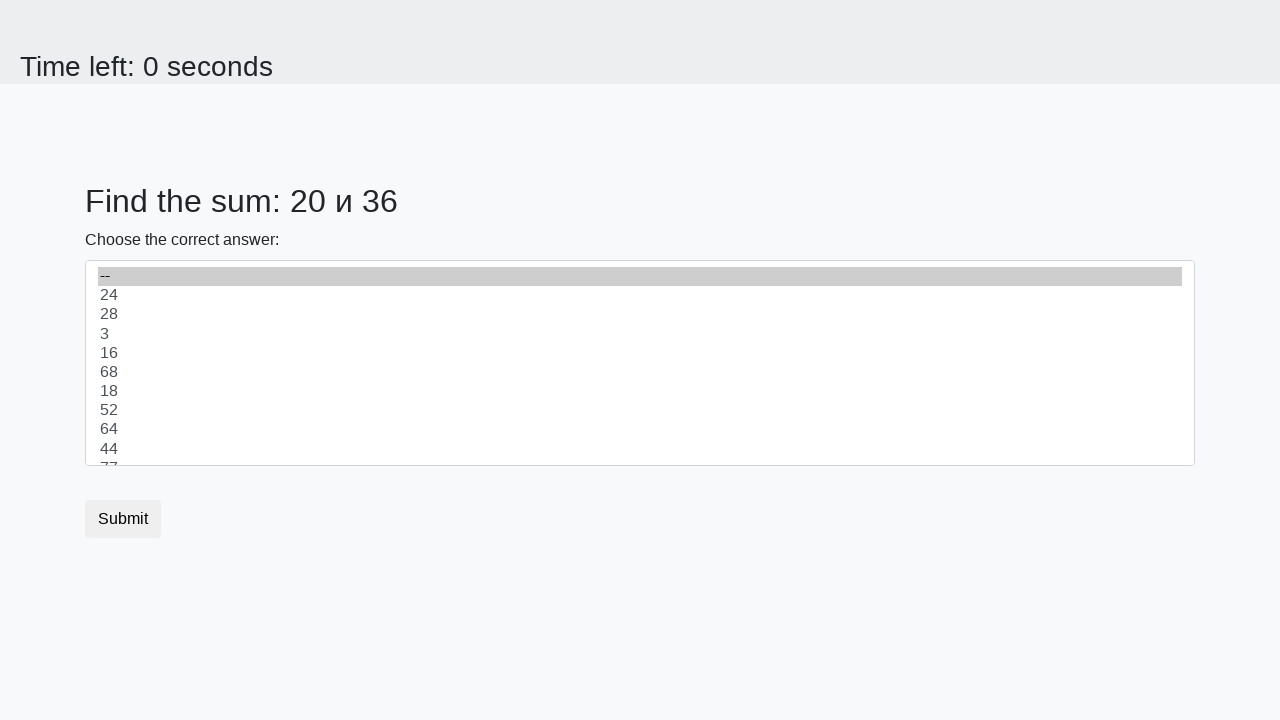

Selected 56 from dropdown on select
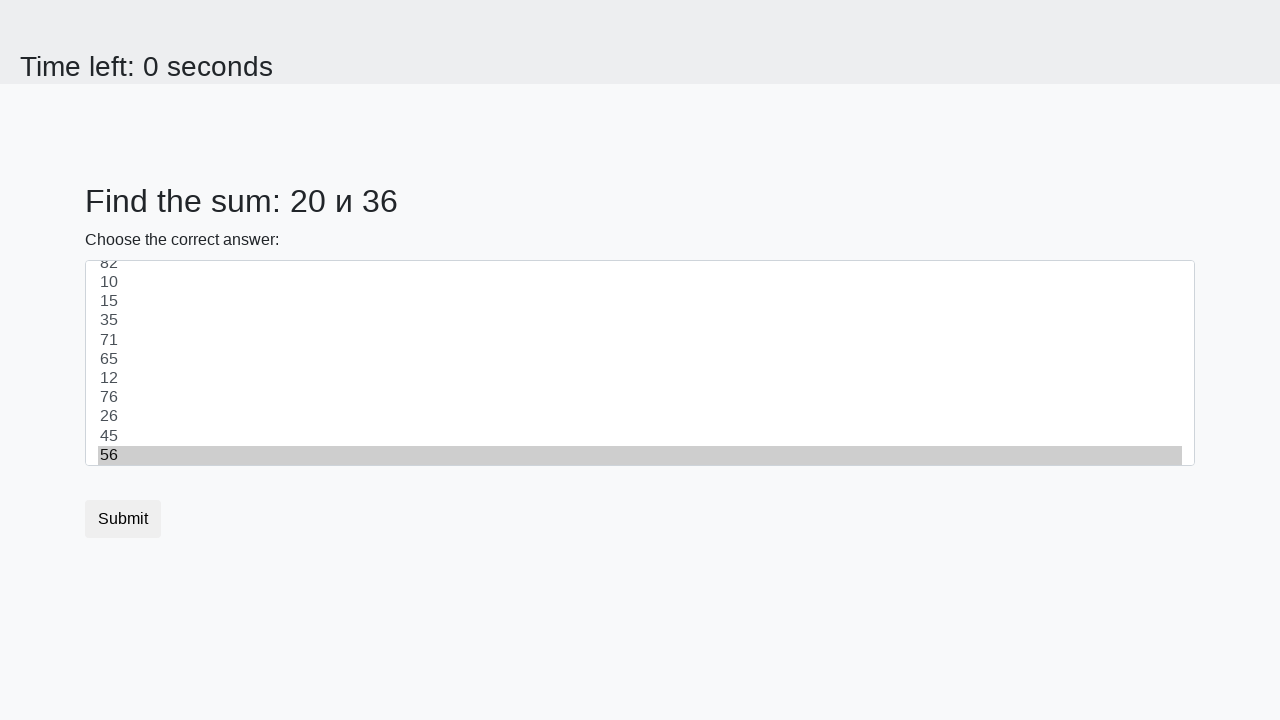

Clicked submit button at (123, 519) on button.btn
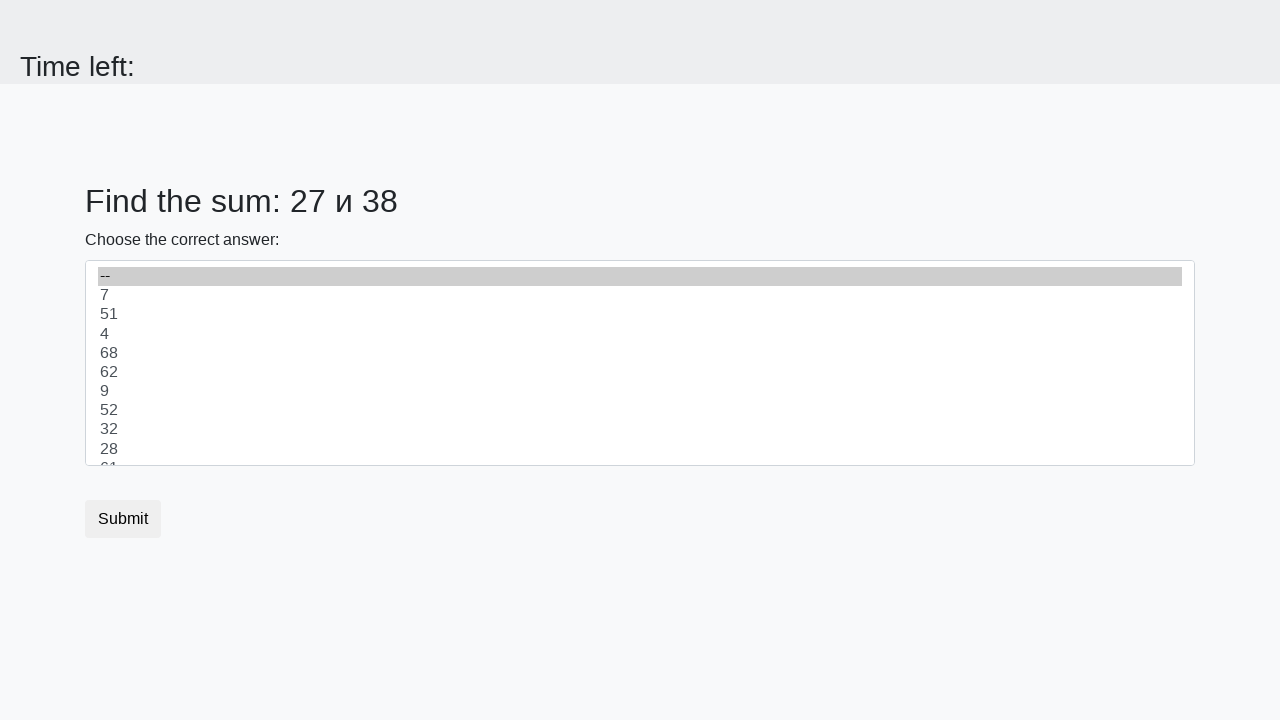

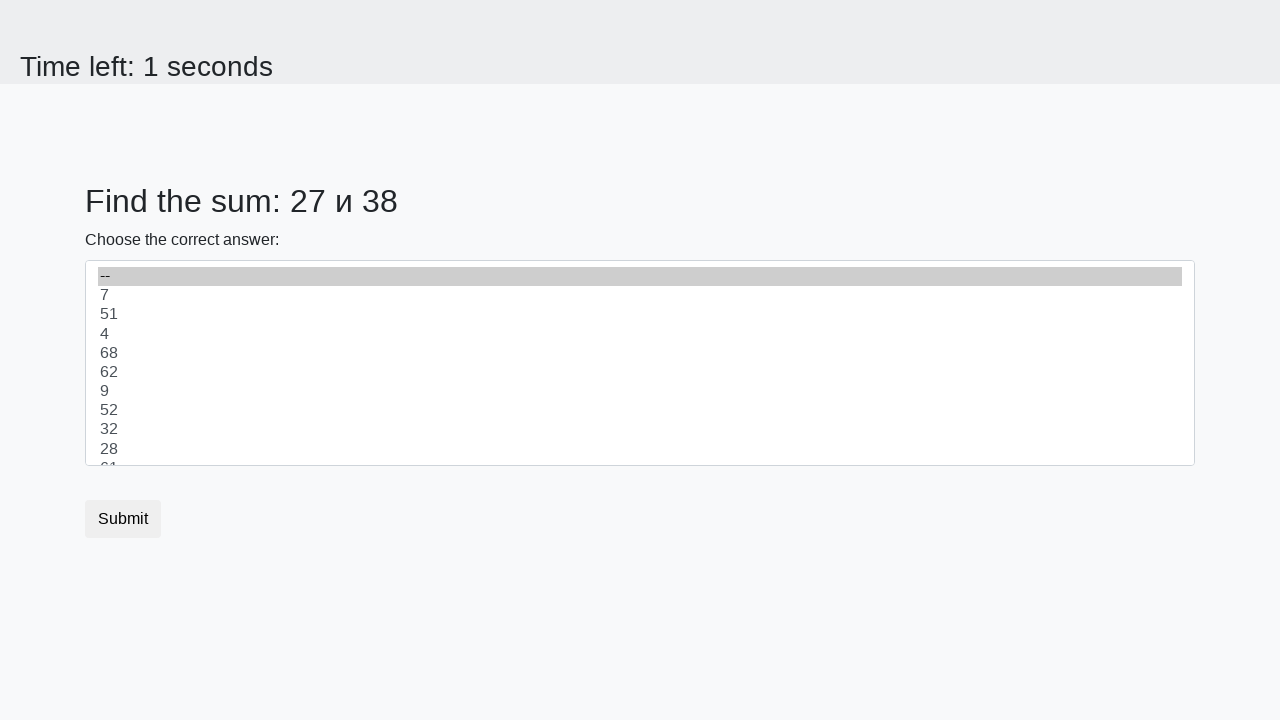